Tests the sign-up flow on automationexercise.com by clicking the signup link, filling out the registration form with randomly generated user data (name, email, password, address, etc.), and submitting to create a new account.

Starting URL: https://automationexercise.com/

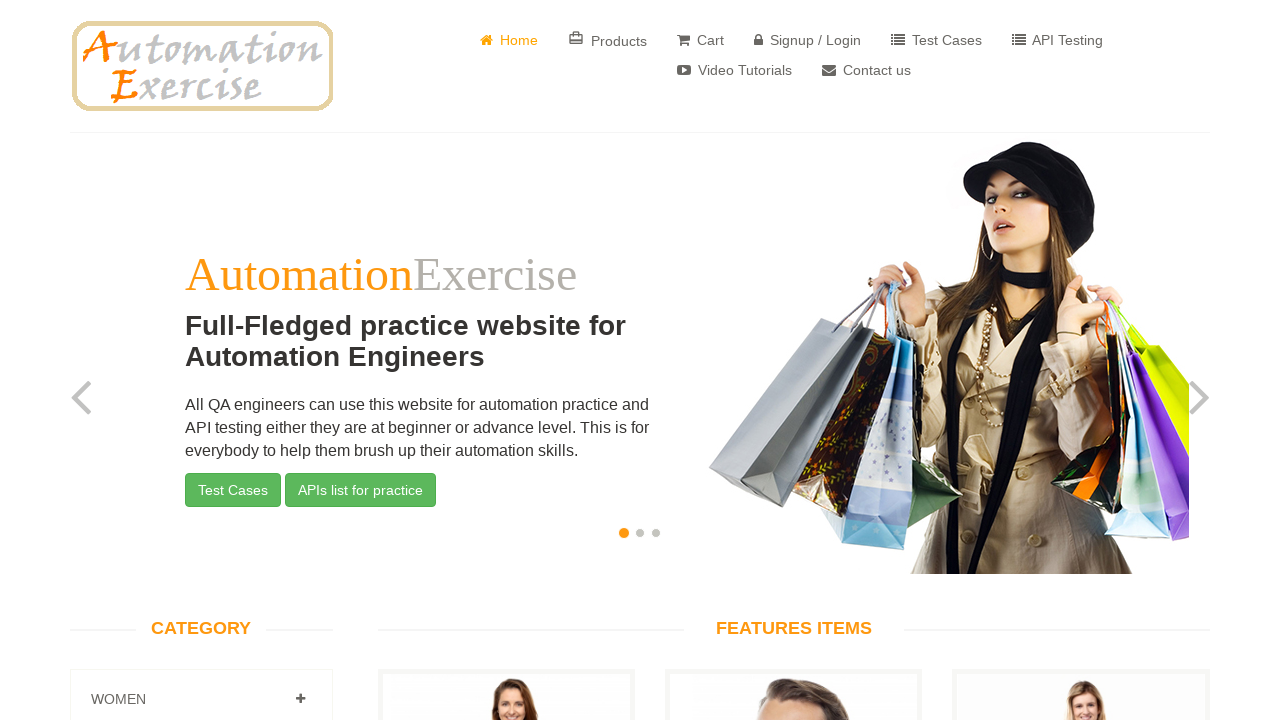

Clicked Signup/Login button at (808, 40) on a[href='/login']
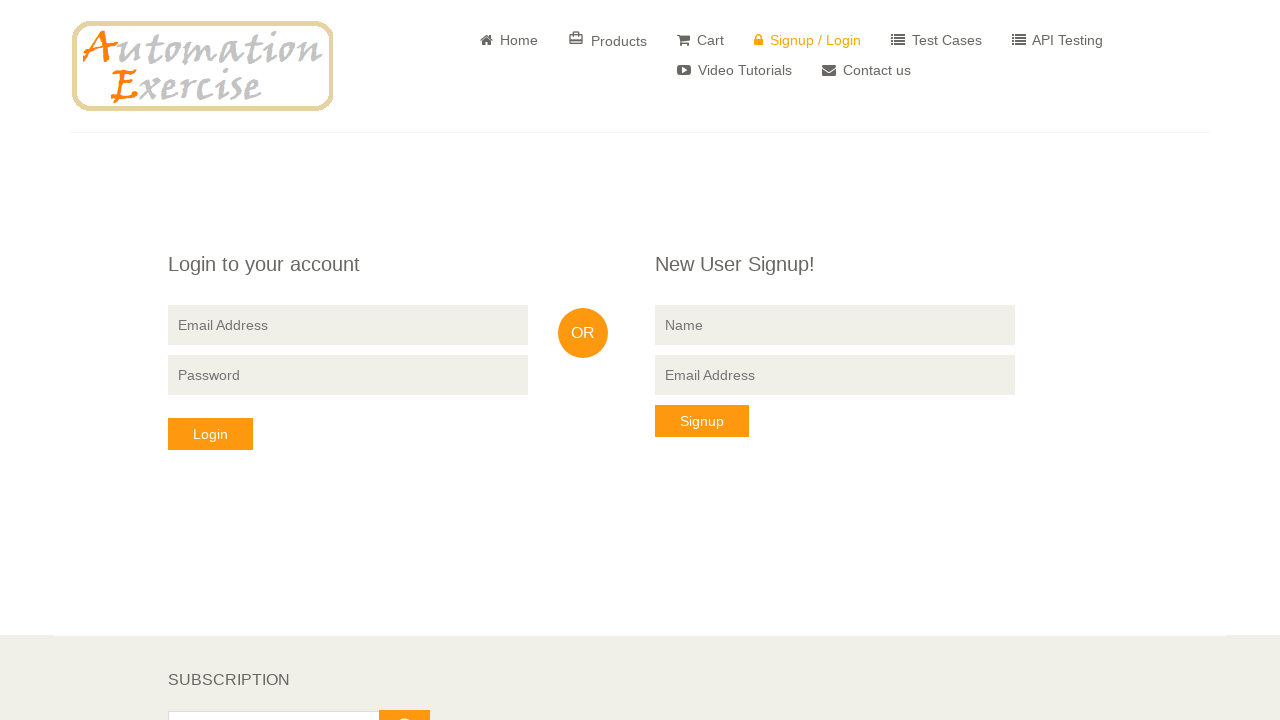

Login page loaded
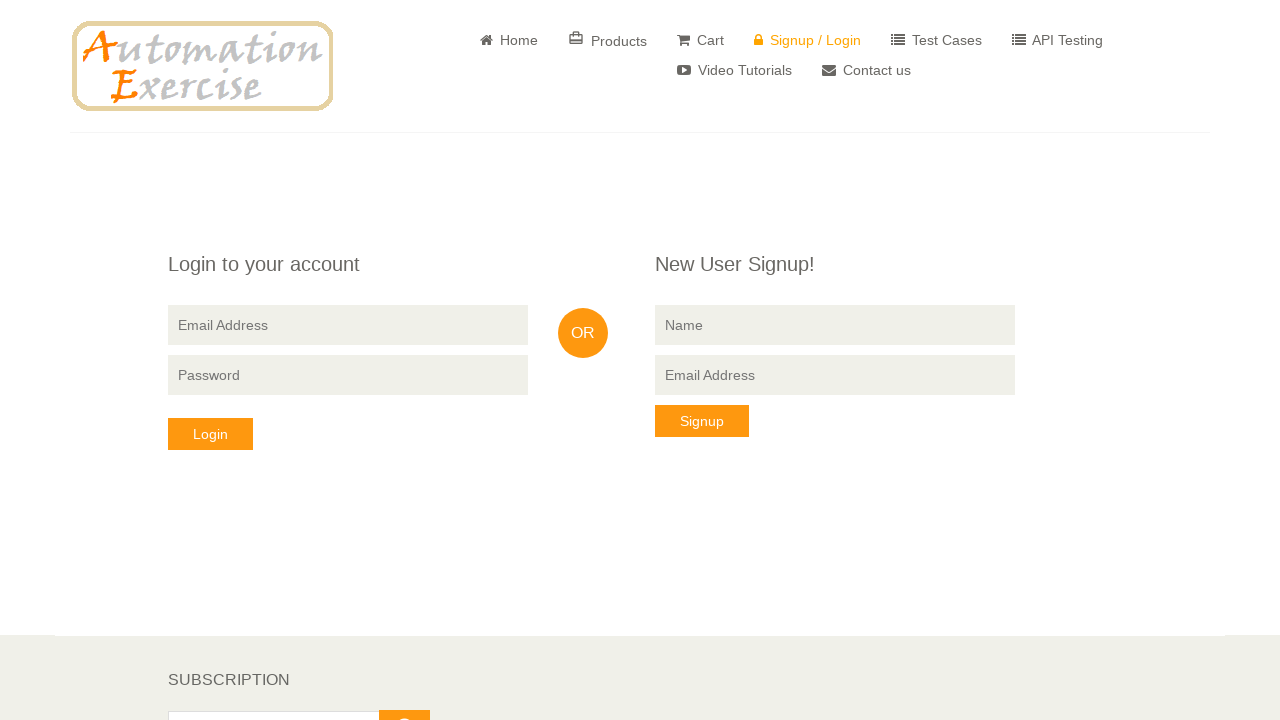

Filled signup name field with 'obmuskoywm' on input[data-qa='signup-name']
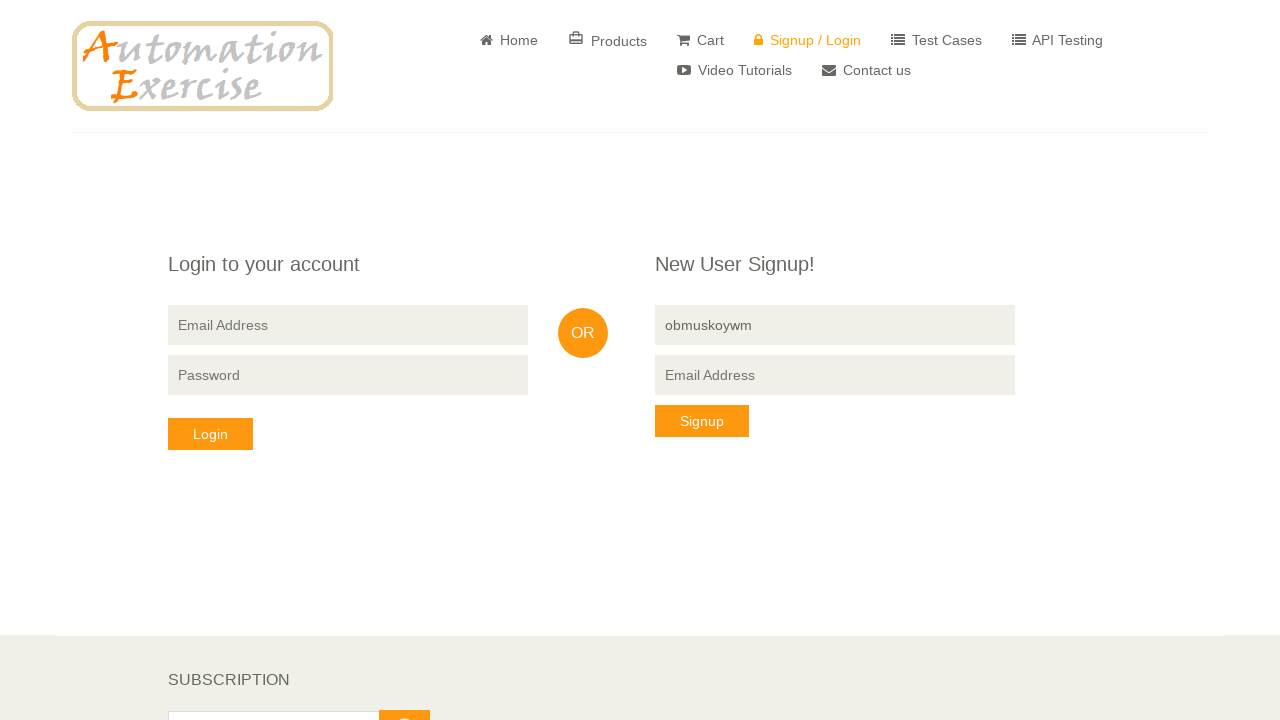

Filled signup email field with 'obmuskoywm@TestEmail.com' on input[data-qa='signup-email']
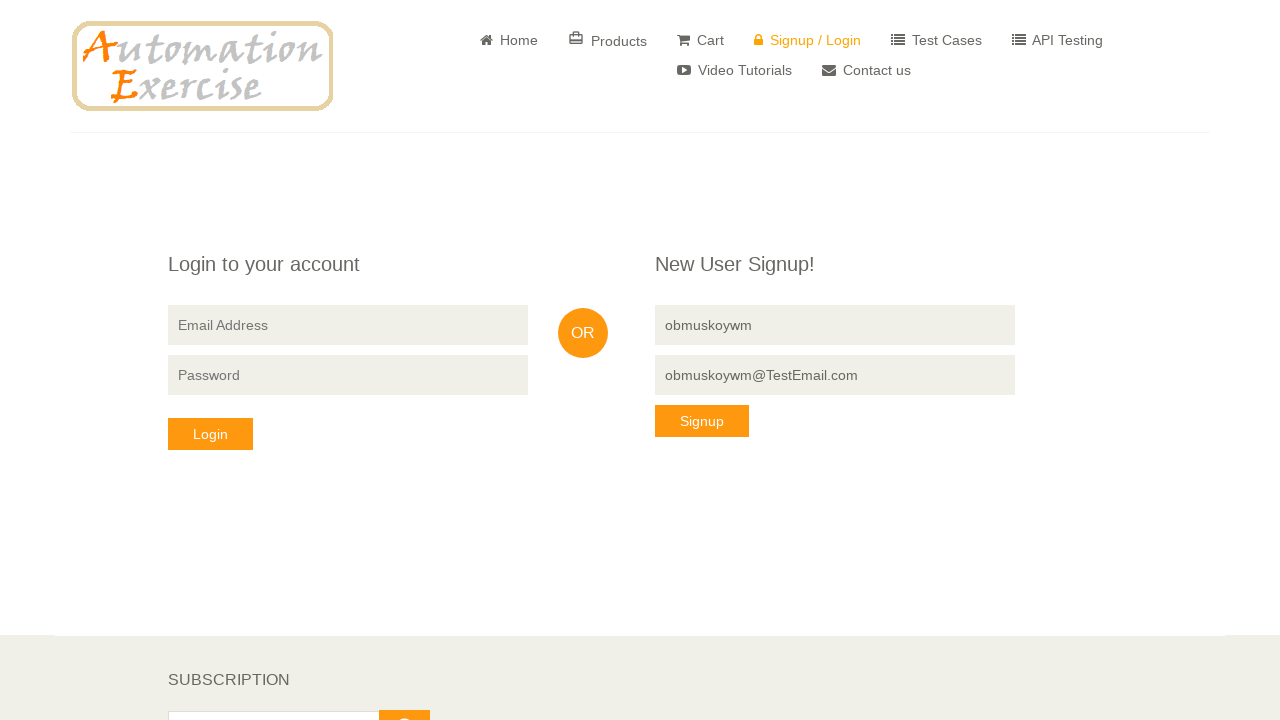

Clicked Signup button at (702, 421) on button[data-qa='signup-button']
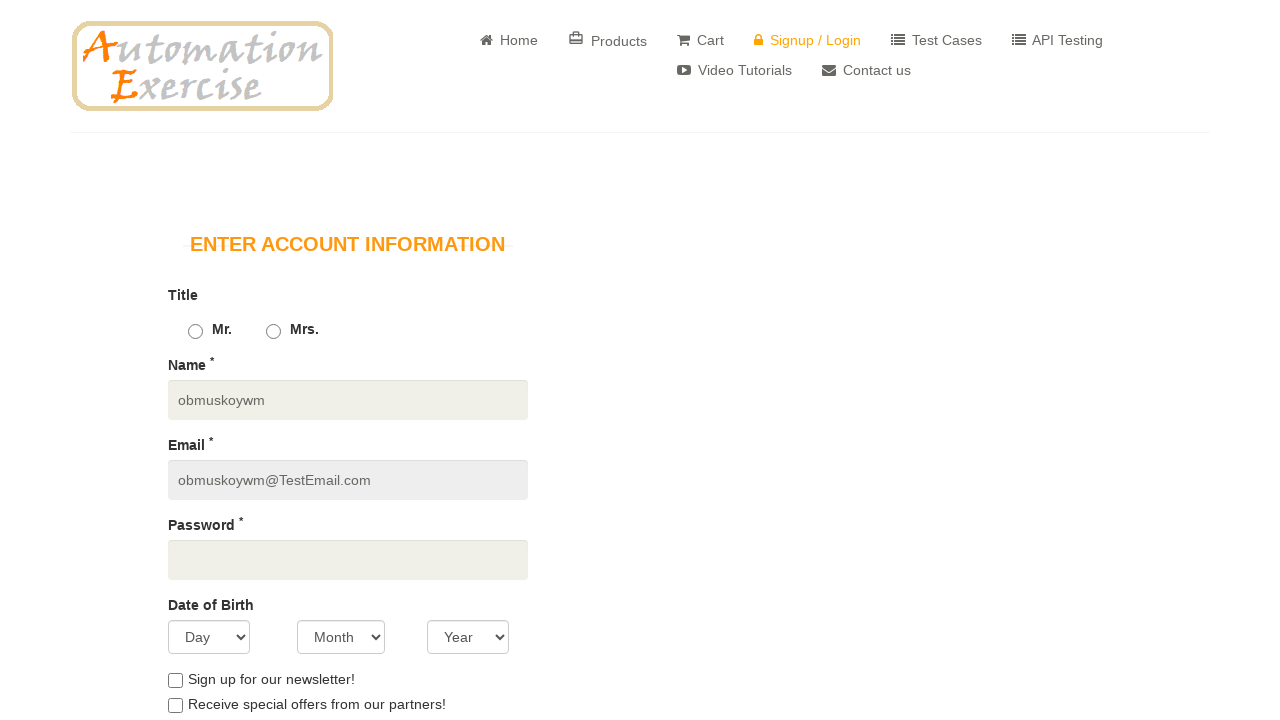

Signup form page loaded
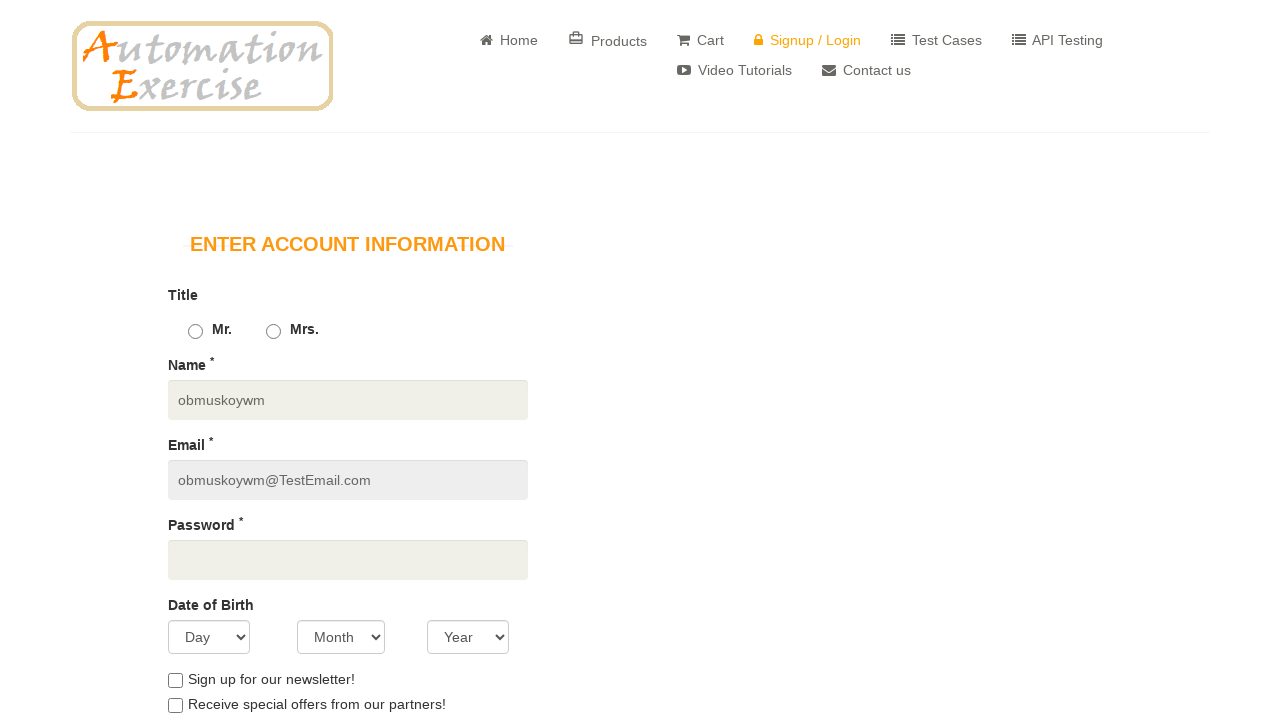

Checked newsletter checkbox at (175, 680) on #newsletter
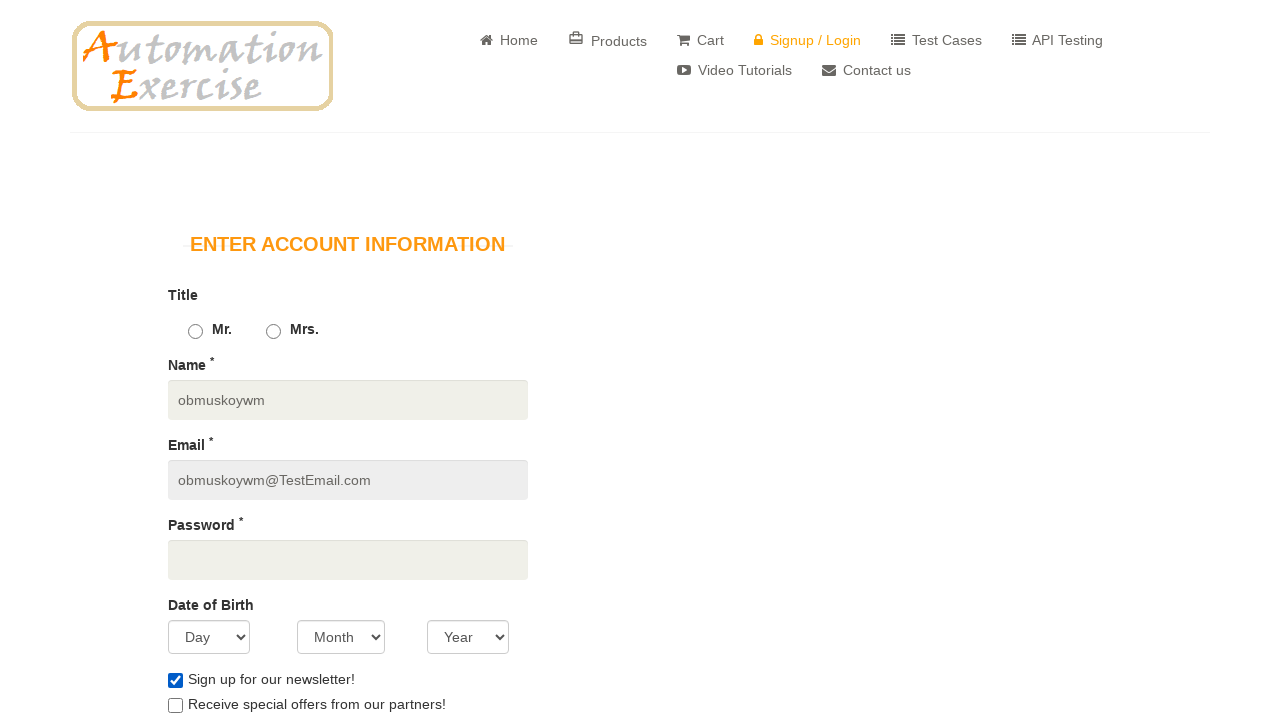

Filled password field on input[data-qa='password']
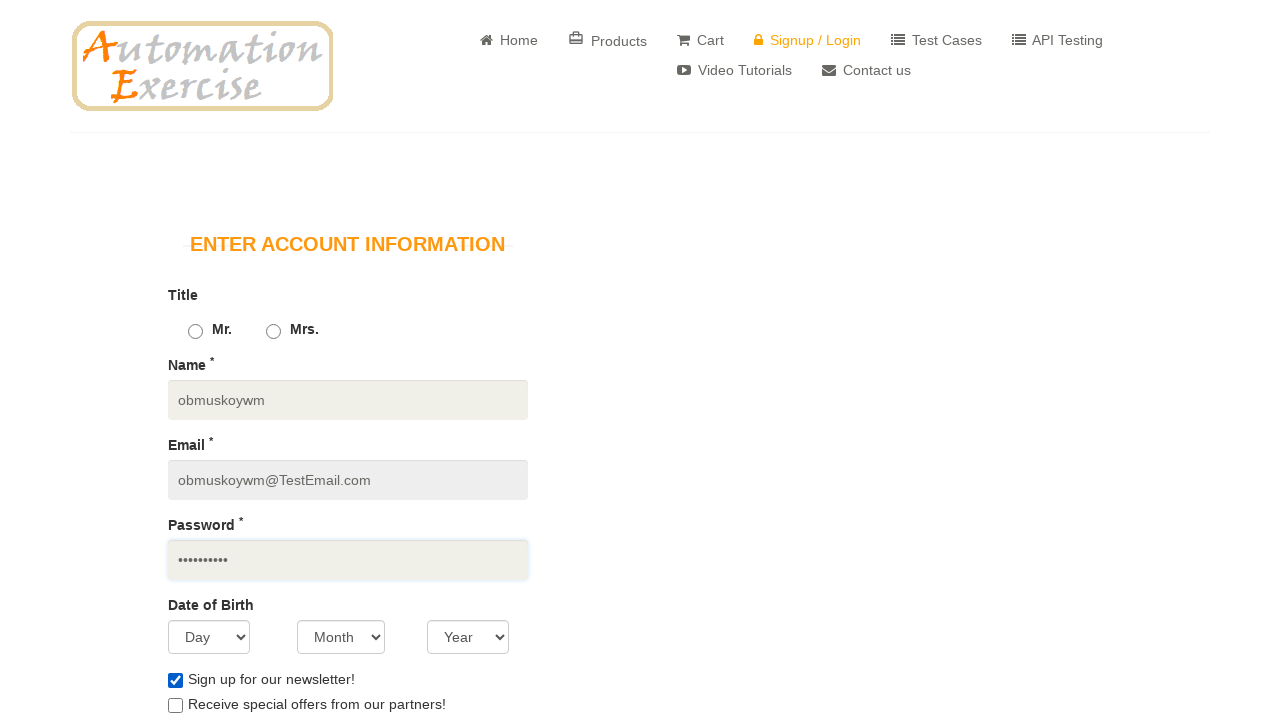

Filled first name field with 'gNiOhmEZNN' on input[data-qa='first_name']
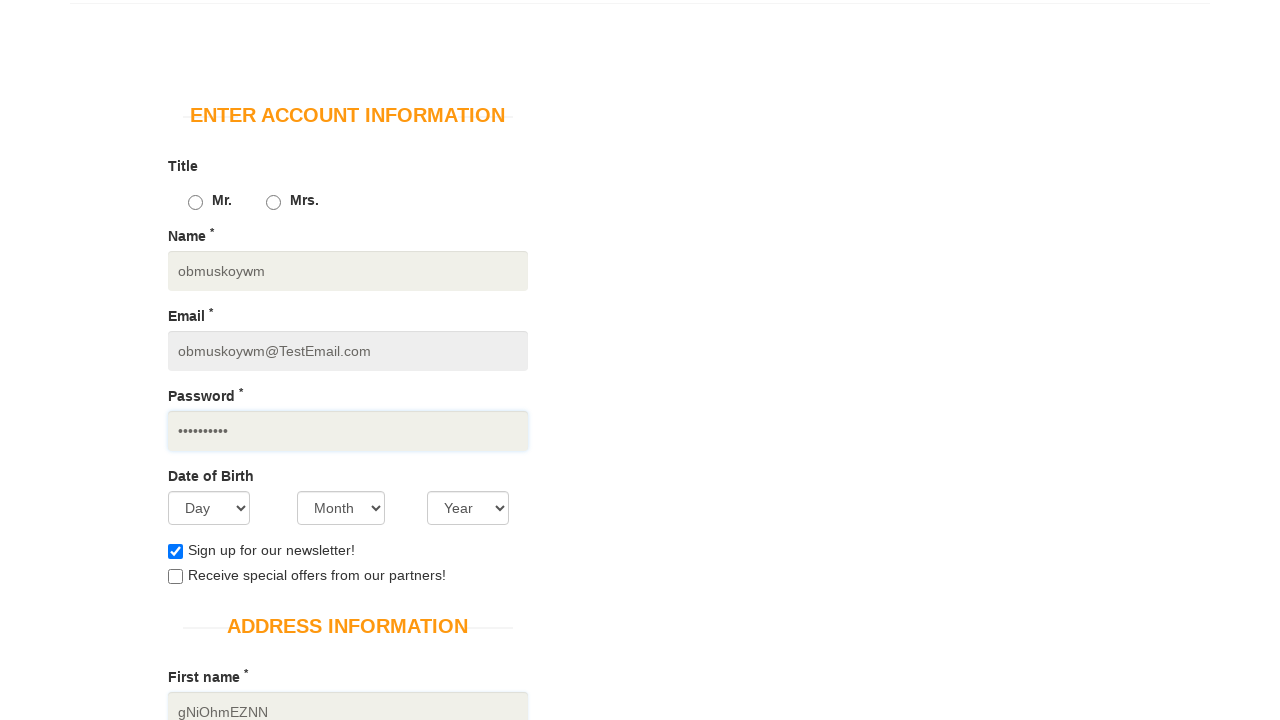

Filled last name field with 'WbUUaiedNt' on input[data-qa='last_name']
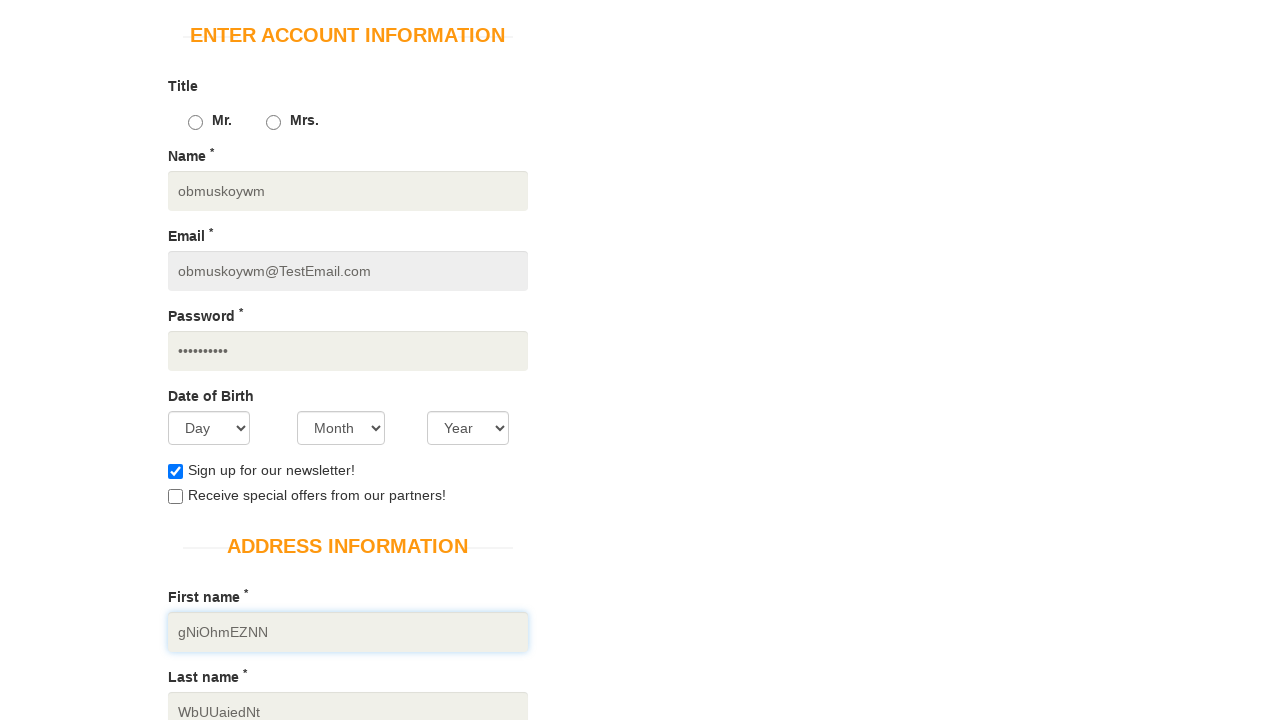

Filled address field with '310 NdnKrcBG Rd.' on input[name='address1']
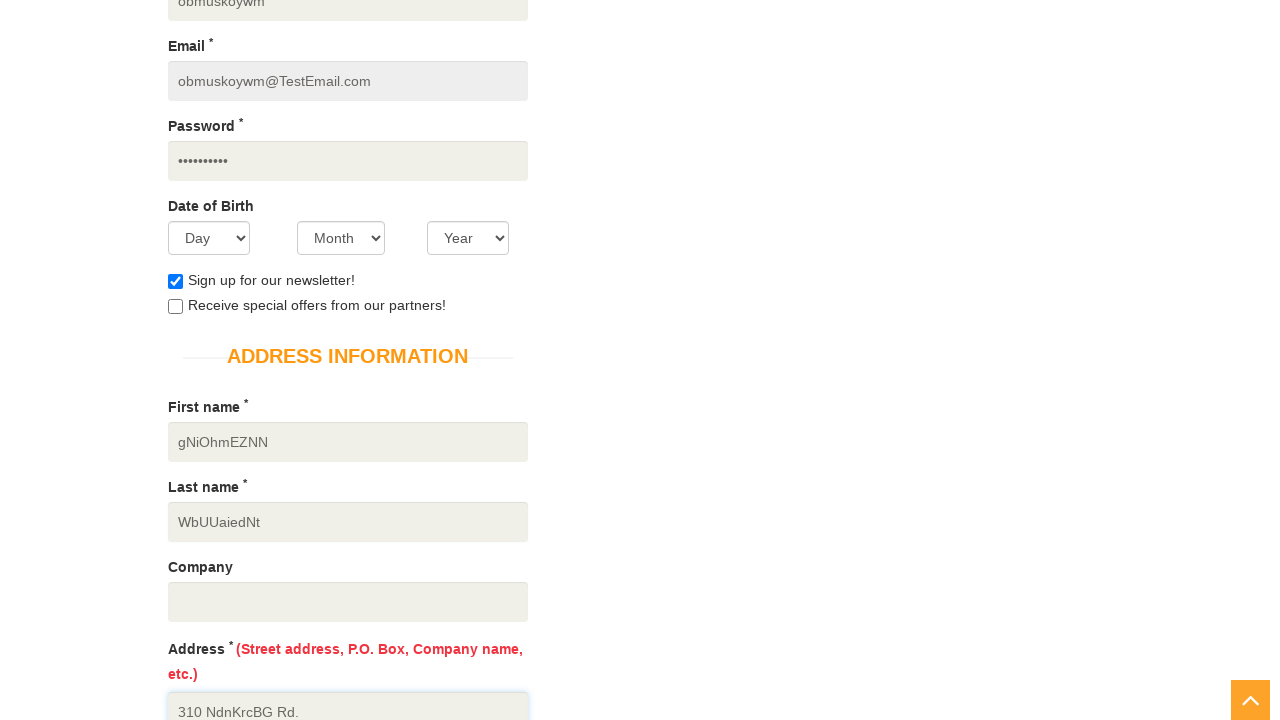

Selected United States as country on select[name='country']
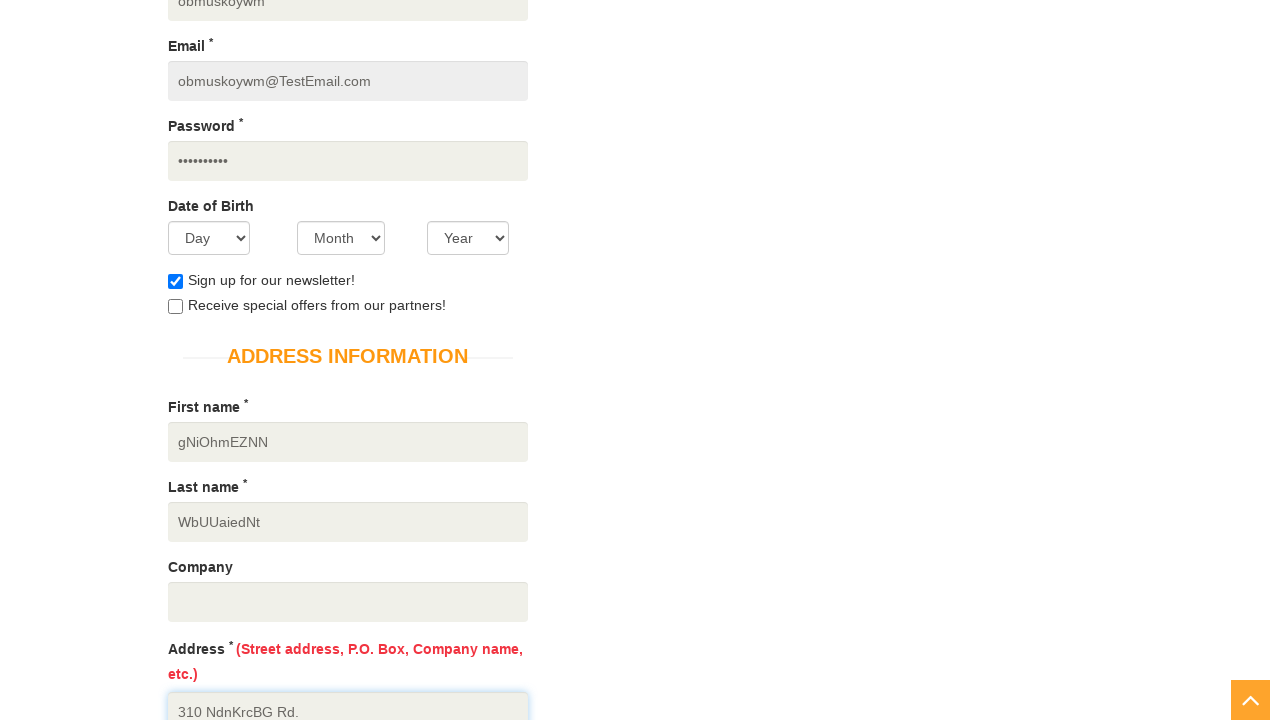

Filled state field with 'Delaware' on input[data-qa='state']
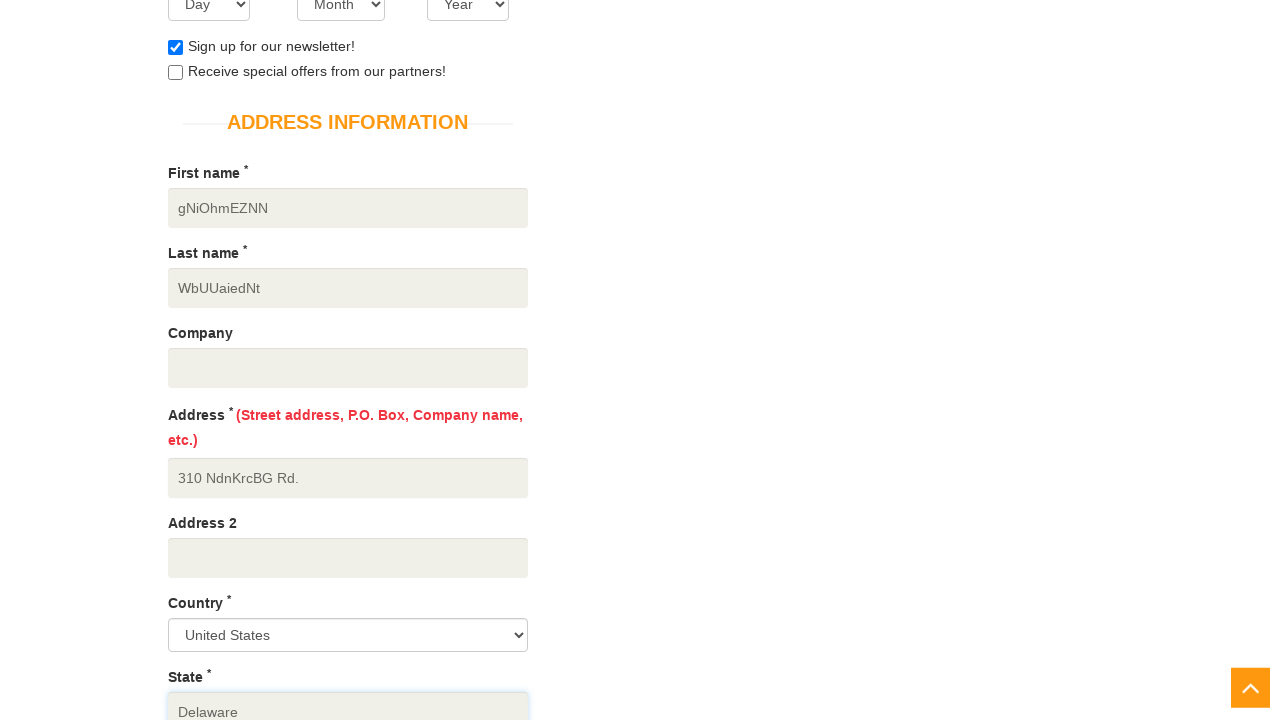

Filled city field with 'Milford' on input[data-qa='city']
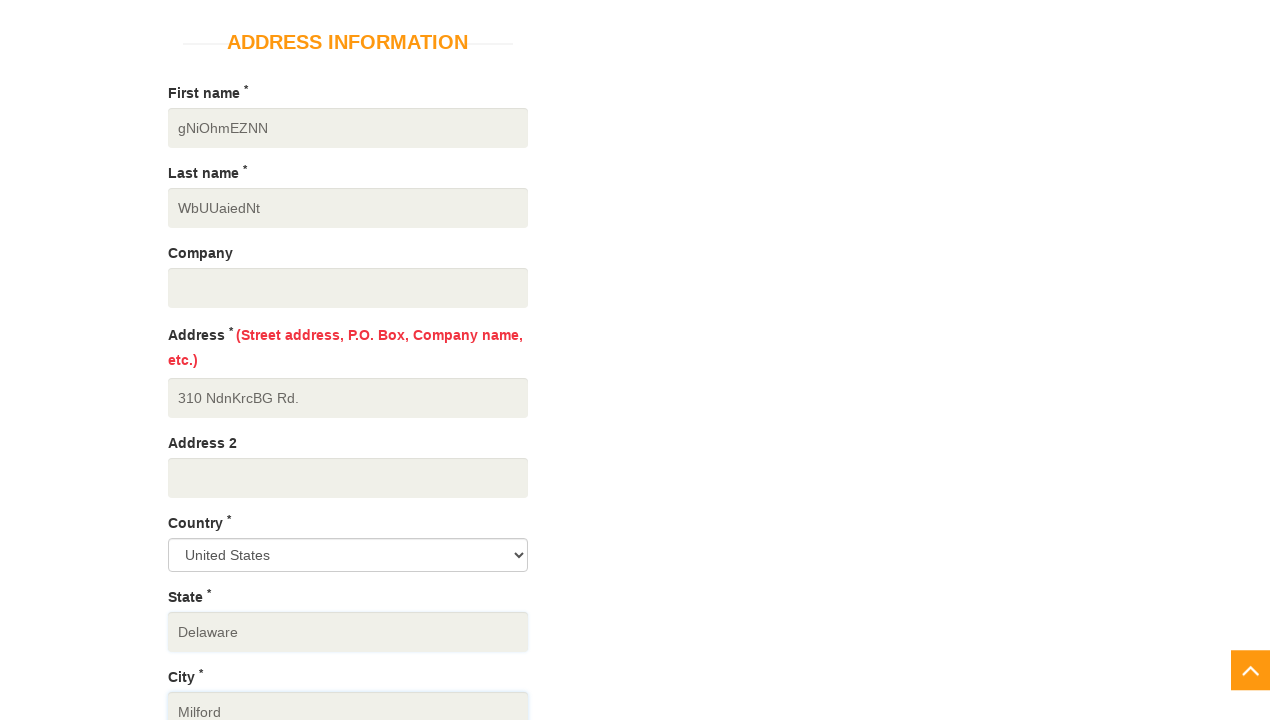

Filled zipcode field with '19963' on input[data-qa='zipcode']
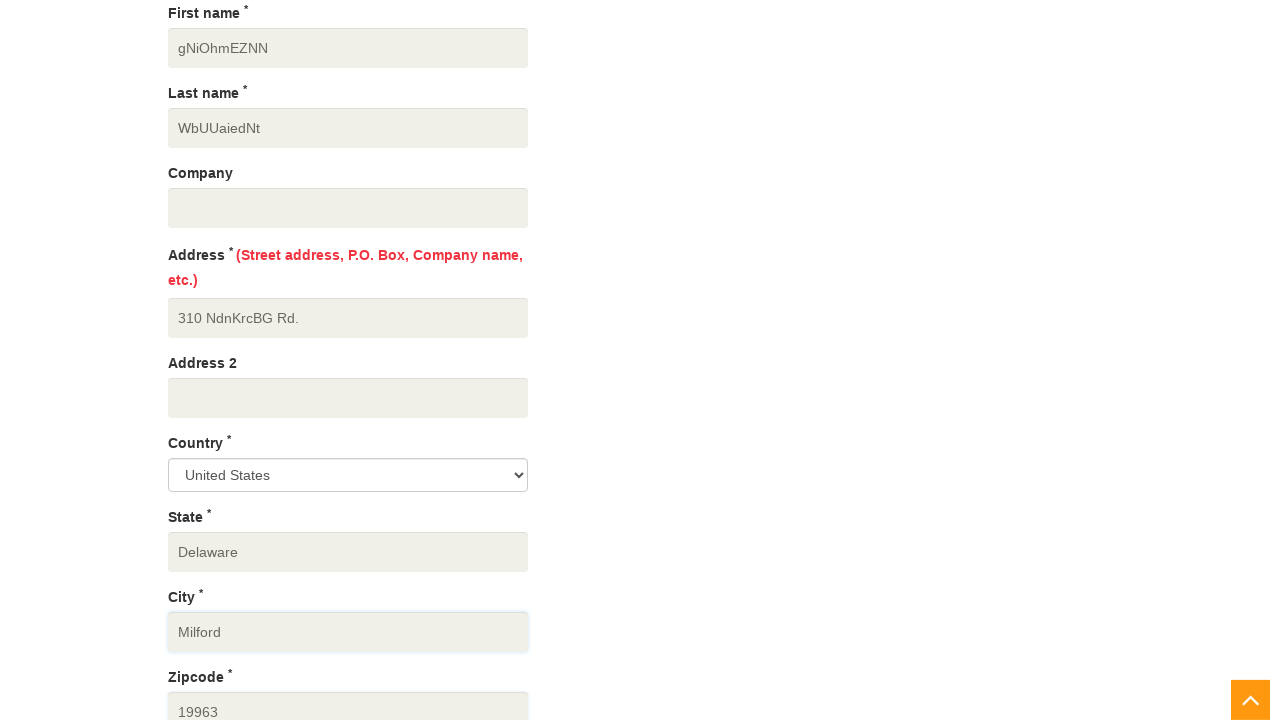

Filled mobile number field with '(555) 555 - 5555' on input[data-qa='mobile_number']
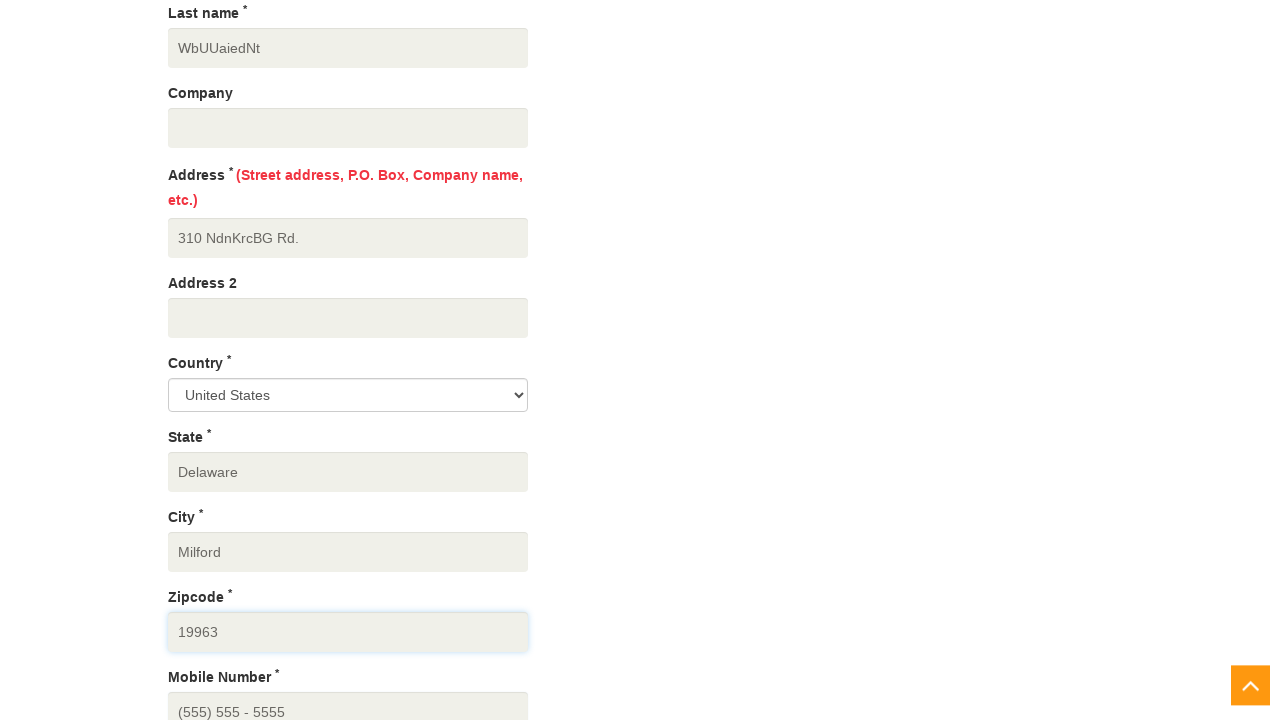

Scrolled down 500 pixels to reveal create account button
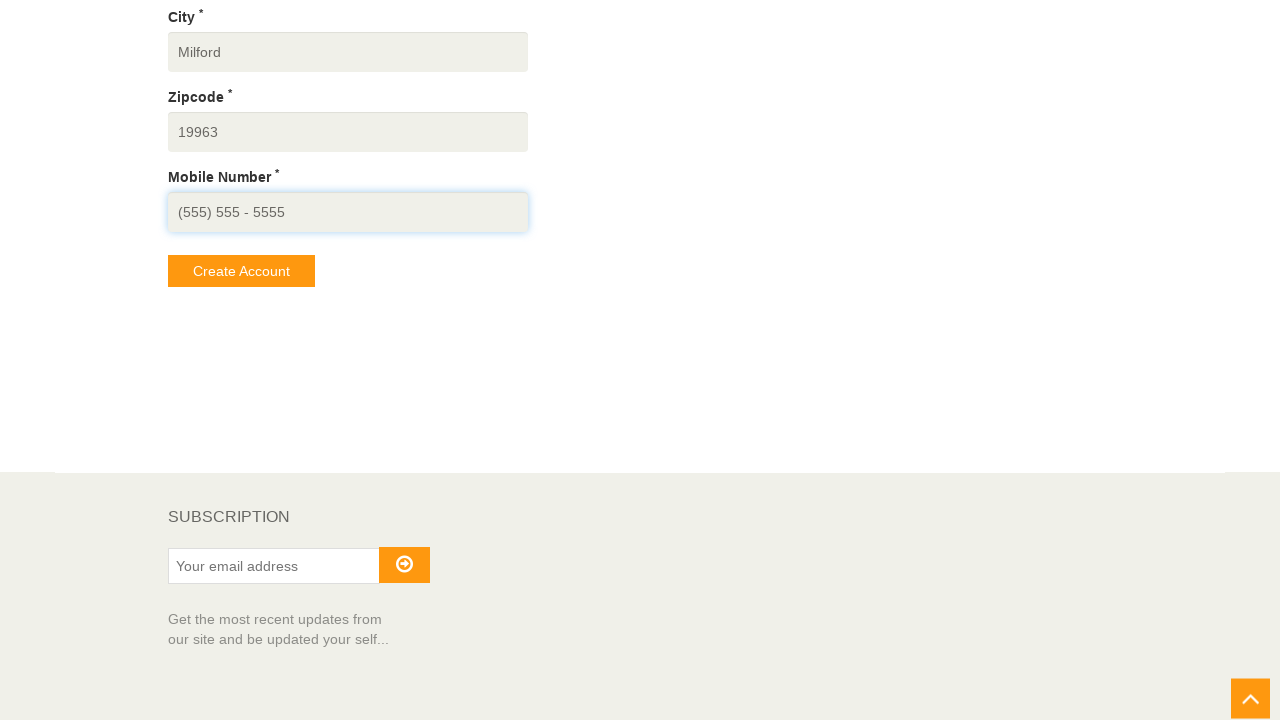

Clicked create account button to submit registration at (241, 271) on button[data-qa='create-account']
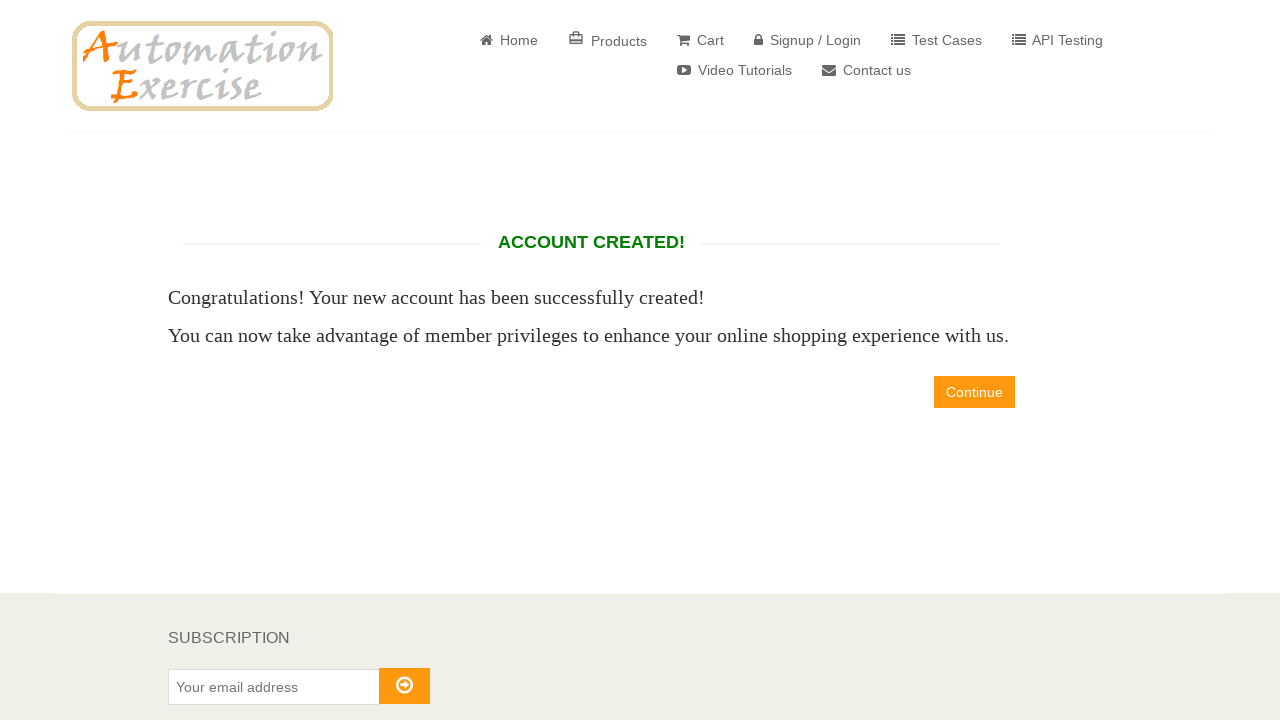

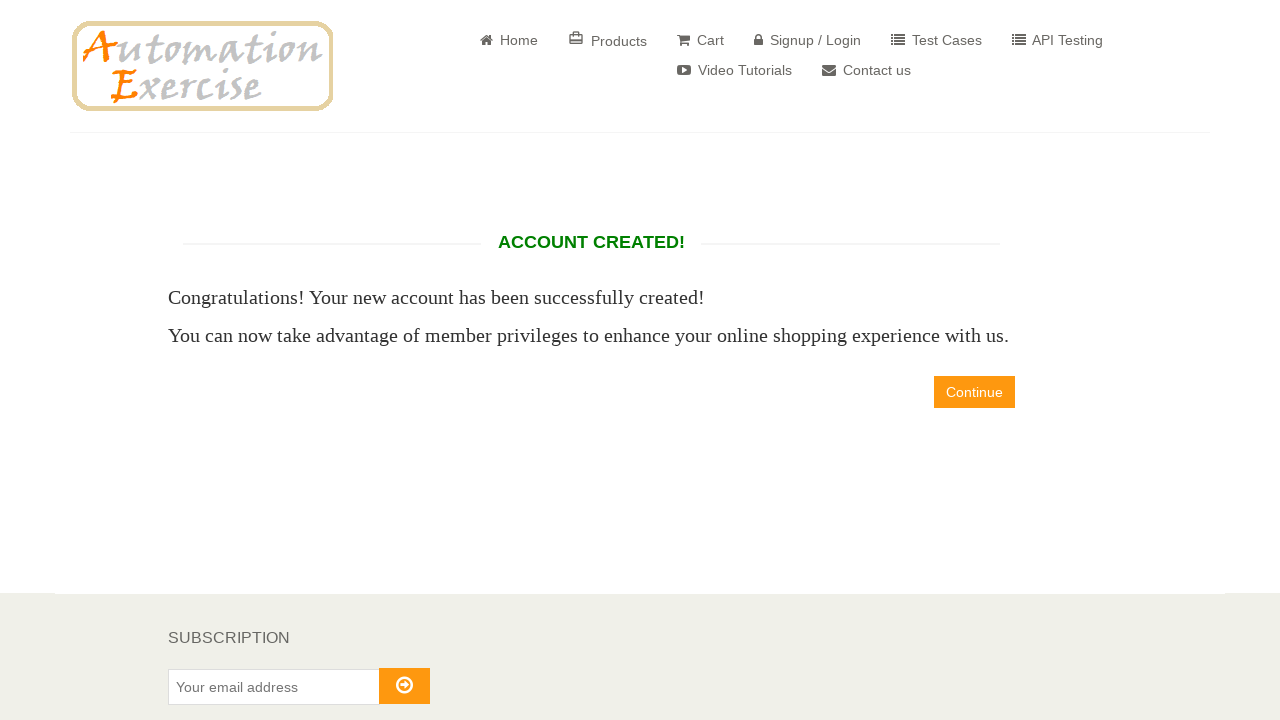